Tests that leading and trailing spaces are trimmed when saving a todo edit

Starting URL: https://todomvc.com/examples/typescript-angular/#/

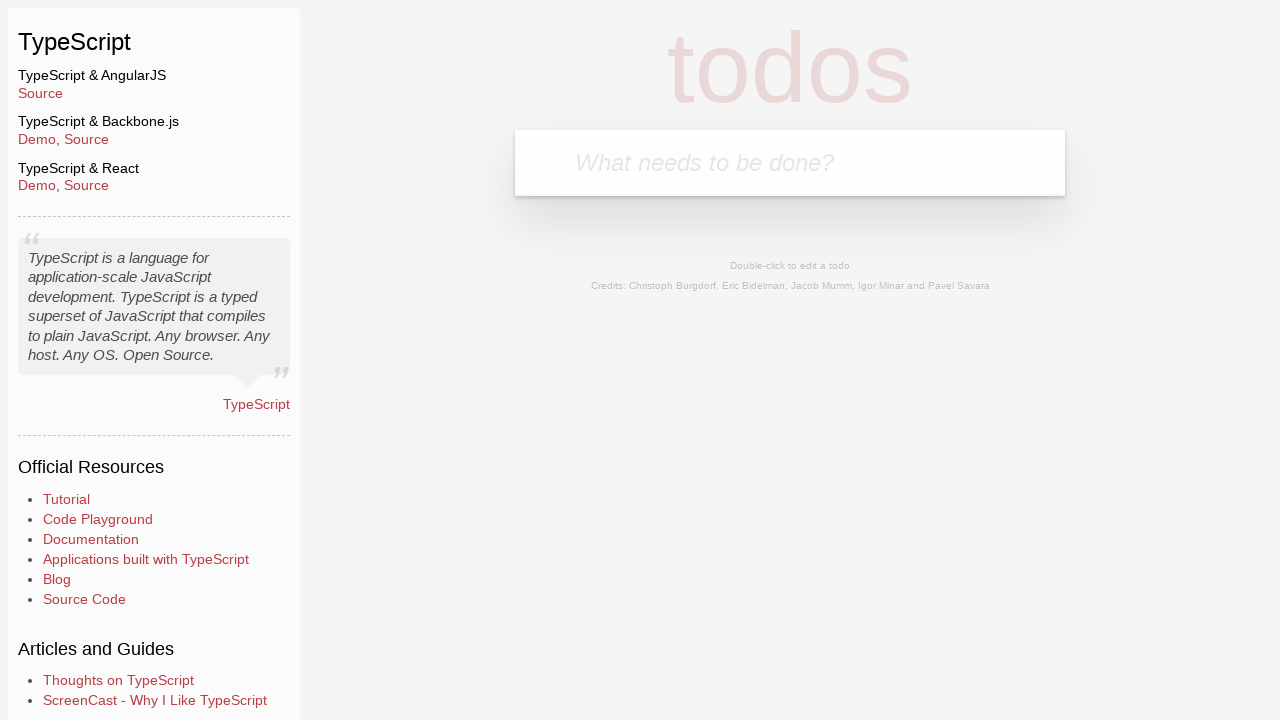

Filled new todo input with 'Lorem' on .new-todo
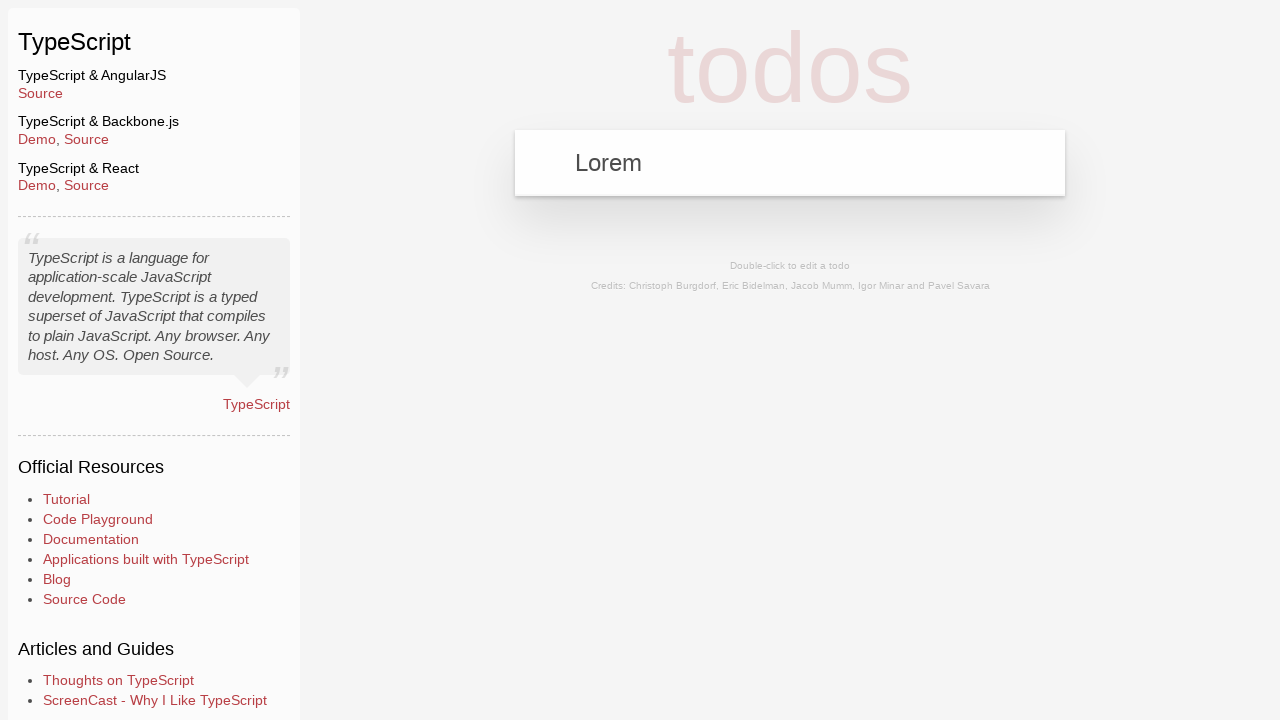

Pressed Enter to create new todo on .new-todo
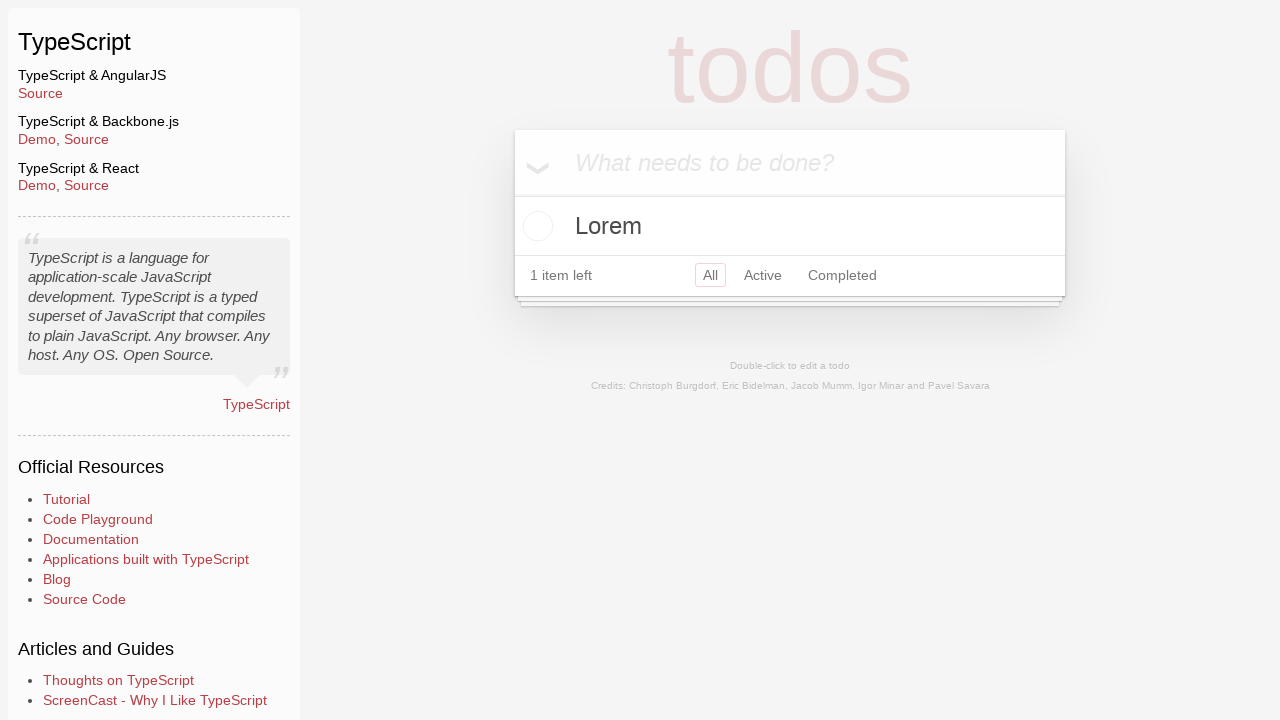

Double-clicked todo to enter edit mode at (790, 226) on text=Lorem
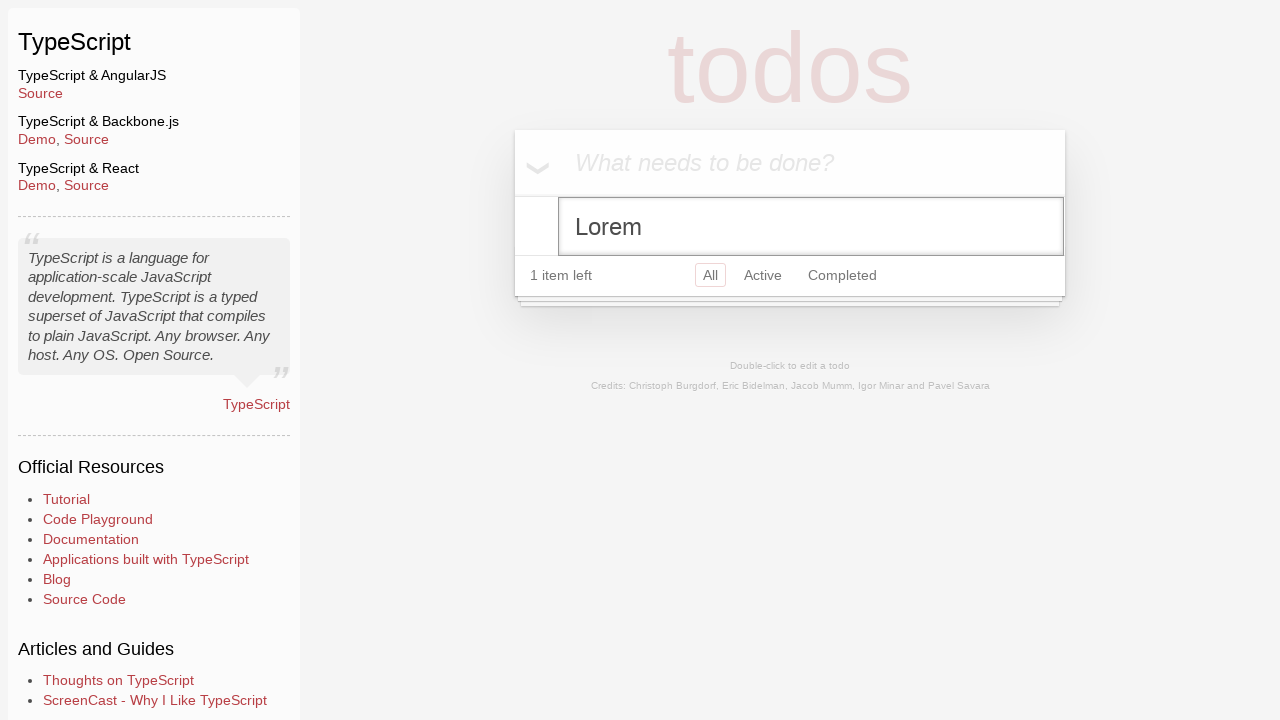

Filled edit field with '   Ipsum   ' (with leading and trailing spaces) on .edit
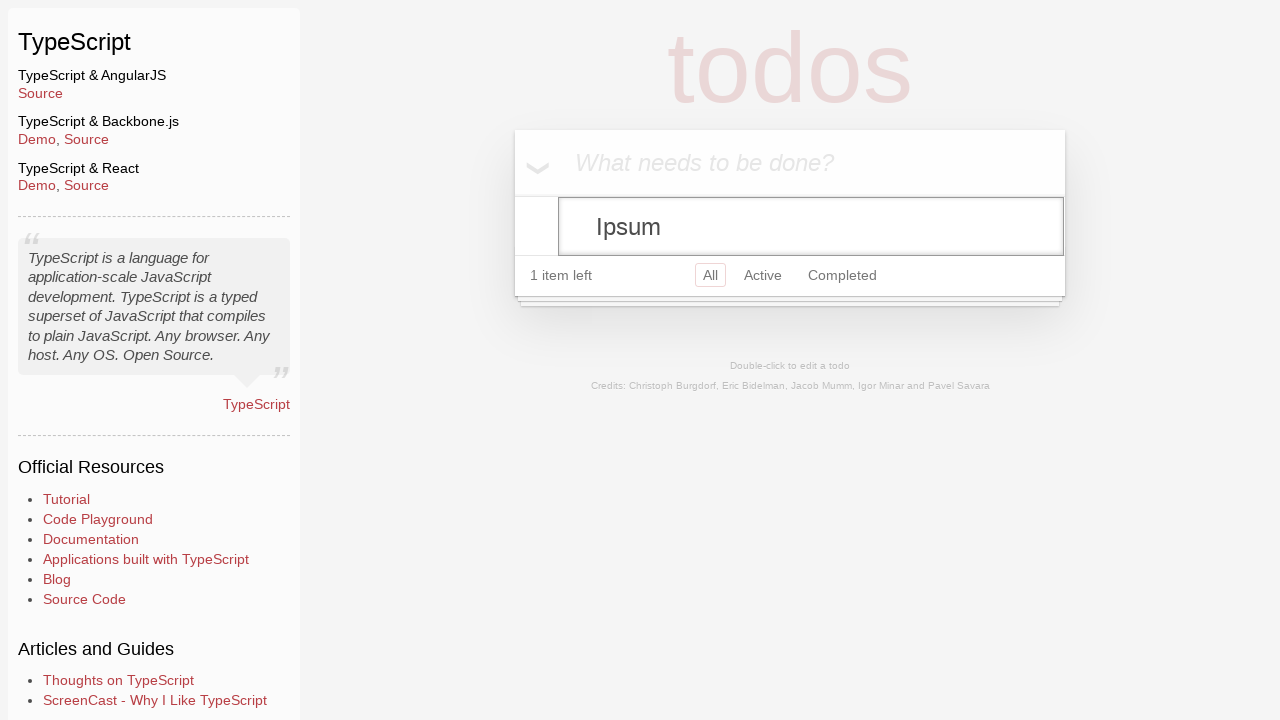

Clicked header to blur edit field and save changes at (790, 163) on .header
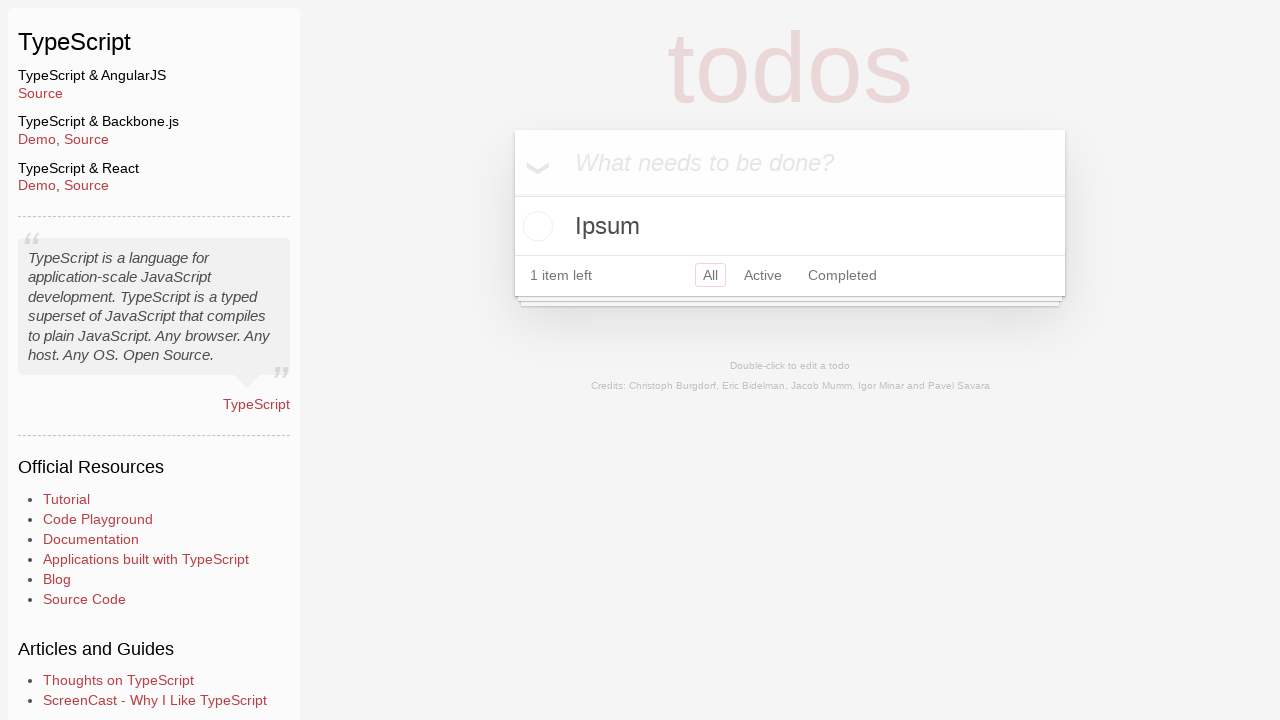

Verified that trimmed text 'Ipsum' is displayed (leading and trailing spaces removed)
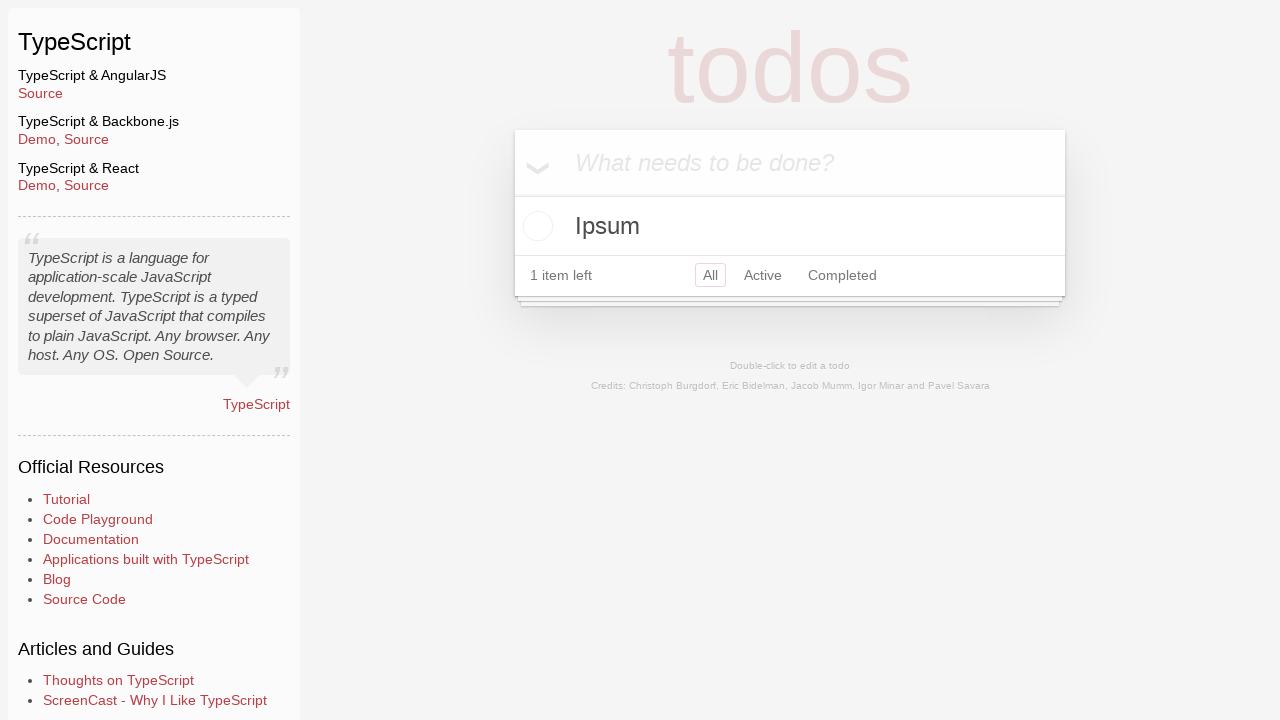

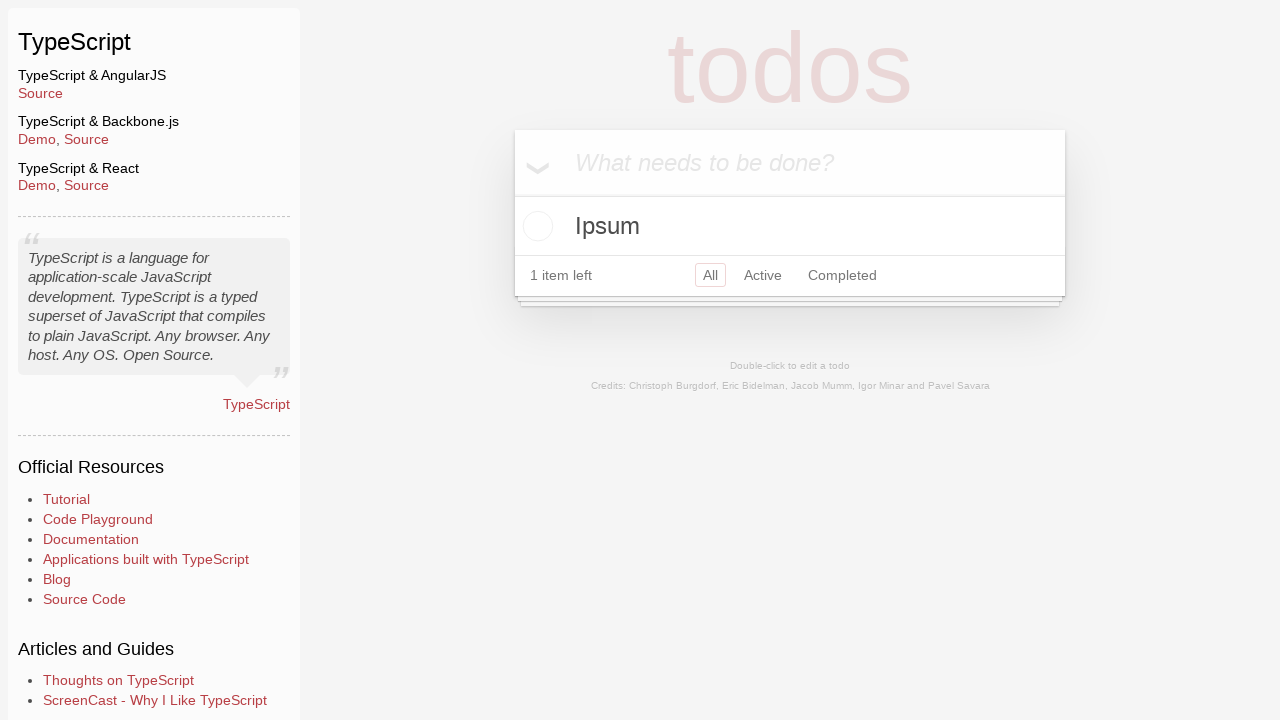